Navigates to LeafGround practice website, clicks on a form menu item, then waits for and clicks on the Alert link to test alert handling navigation.

Starting URL: http://www.leafground.com

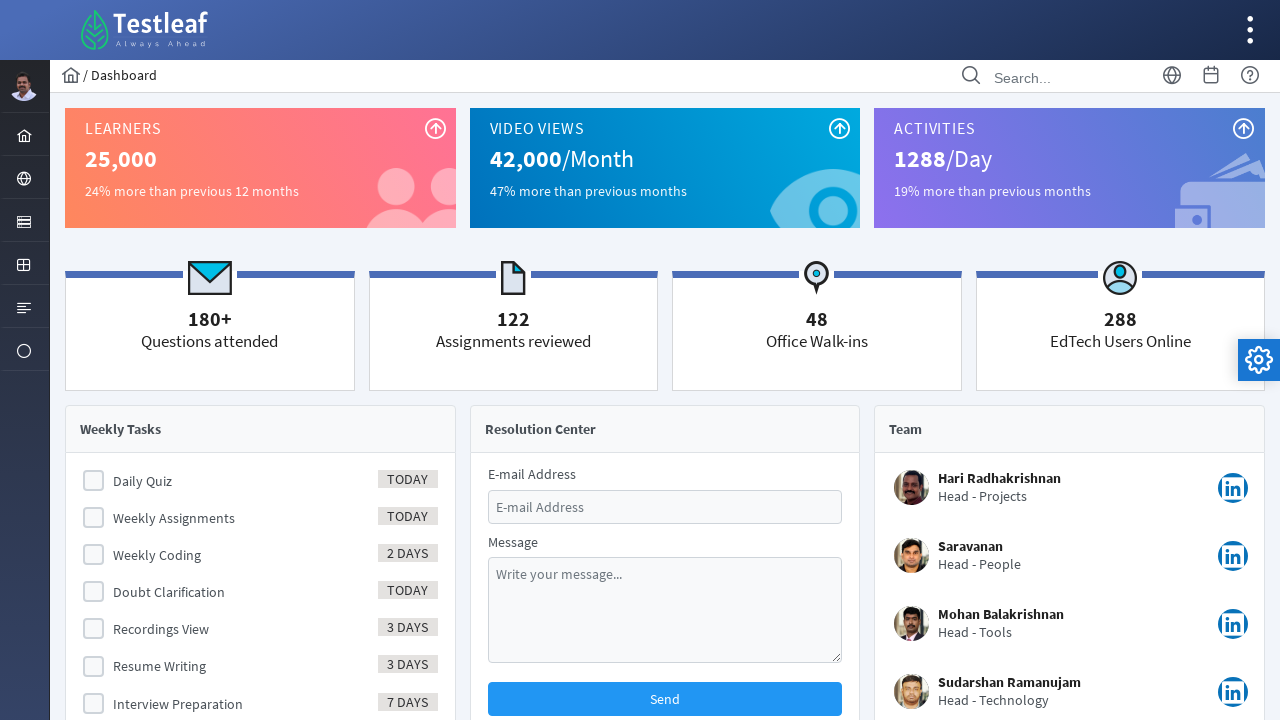

Clicked on the form menu item at (24, 178) on xpath=//li[@id='menuform:j_idt39']/a
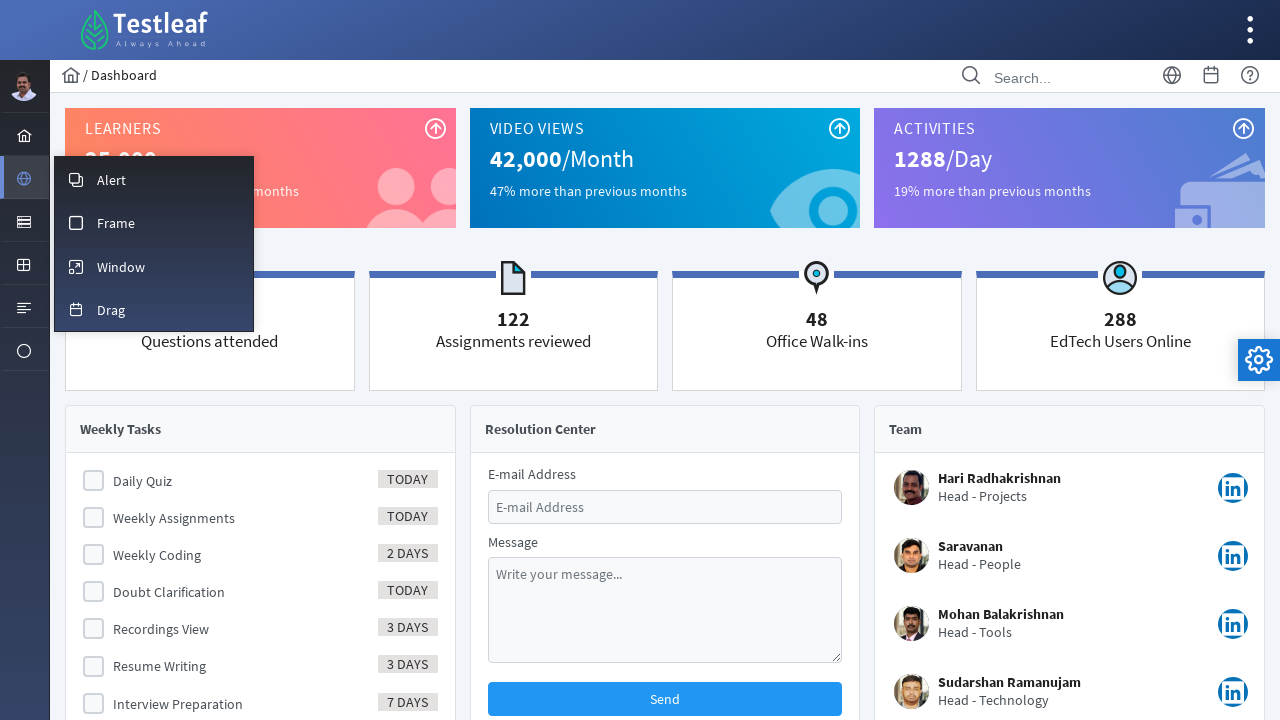

Alert link became available
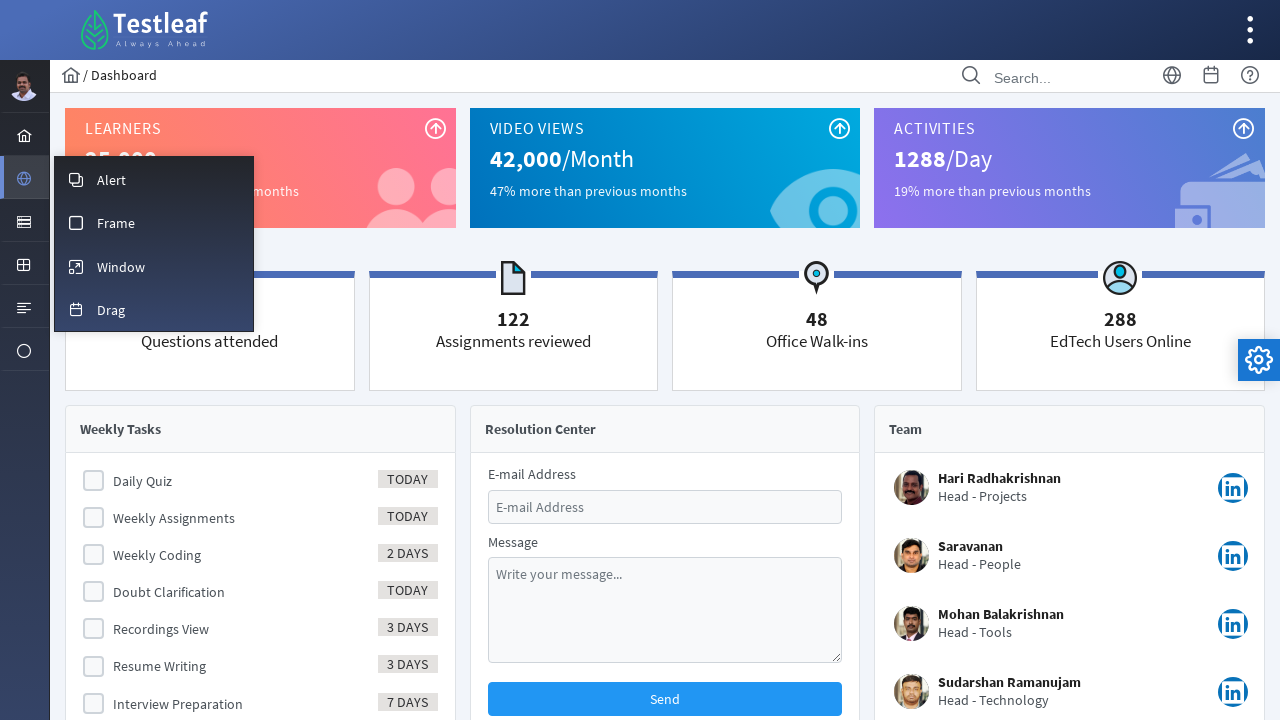

Clicked on the Alert link to test alert handling navigation at (154, 179) on xpath=//span[text()='Alert']//parent::a
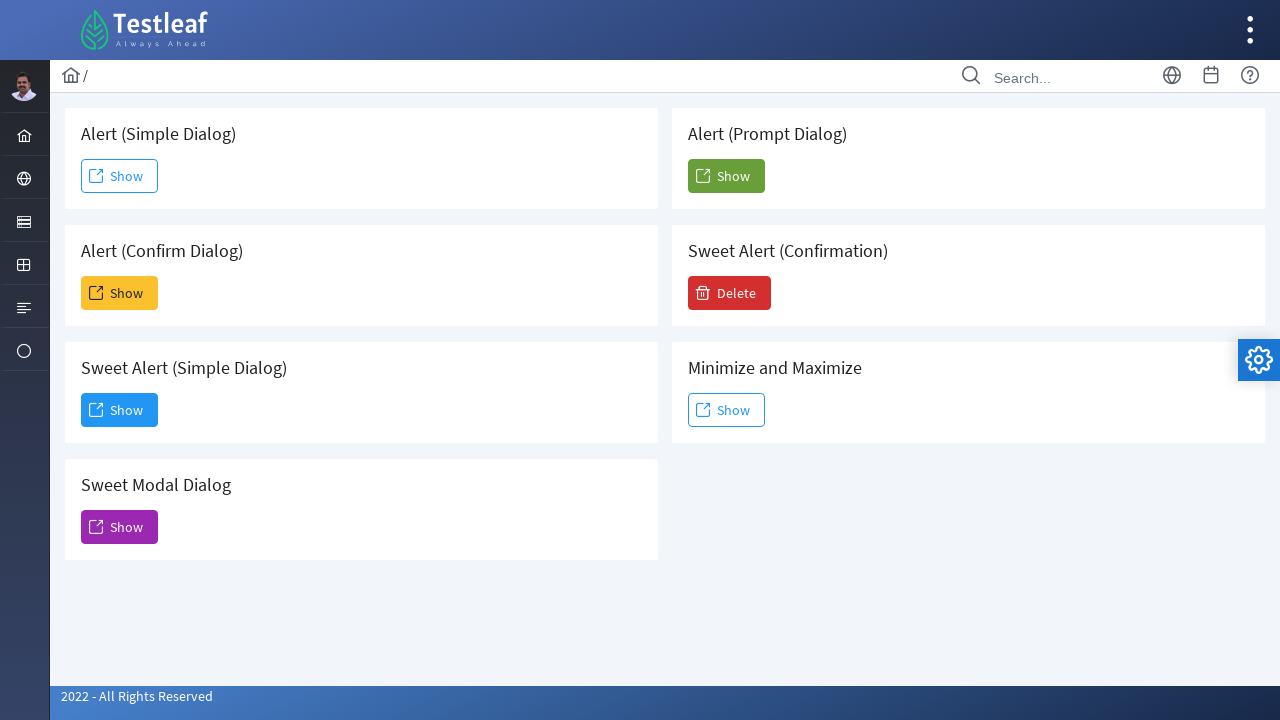

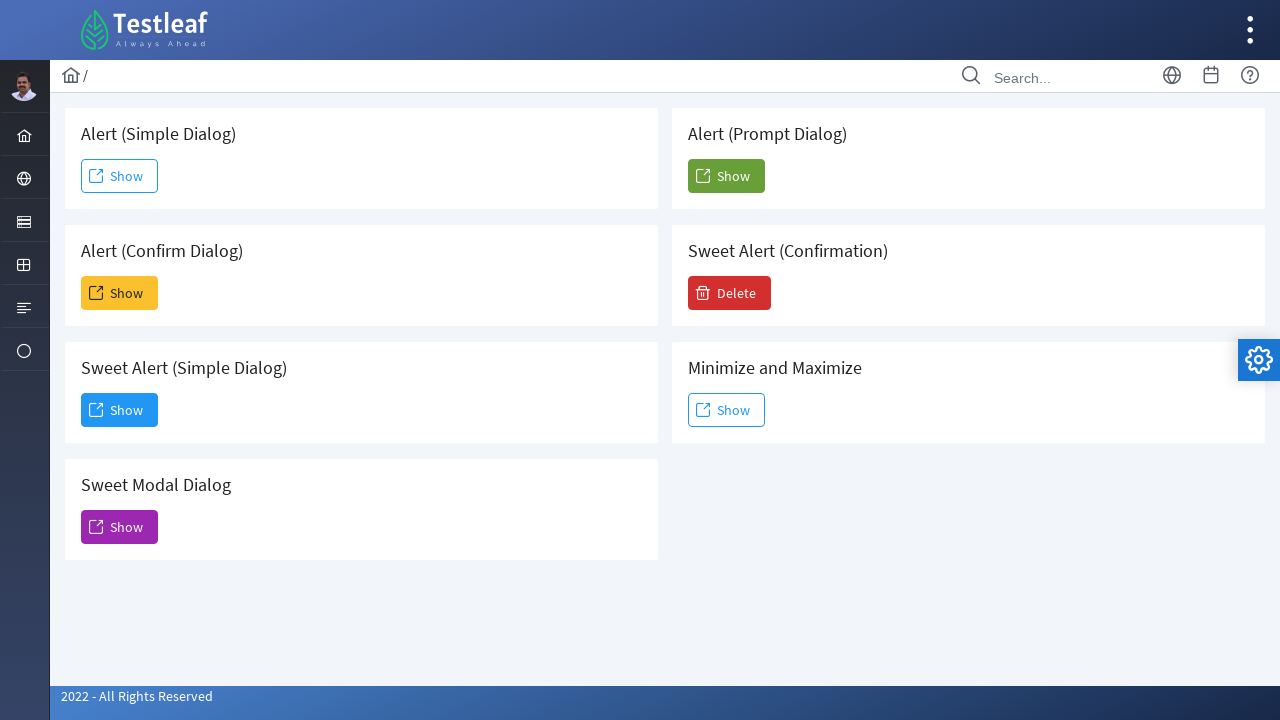